Tests hover over functionality by navigating to BrowserStack homepage, hovering over the "Products" menu link, clicking on "Automate" option, and verifying the URL contains "automate".

Starting URL: https://www.browserstack.com/

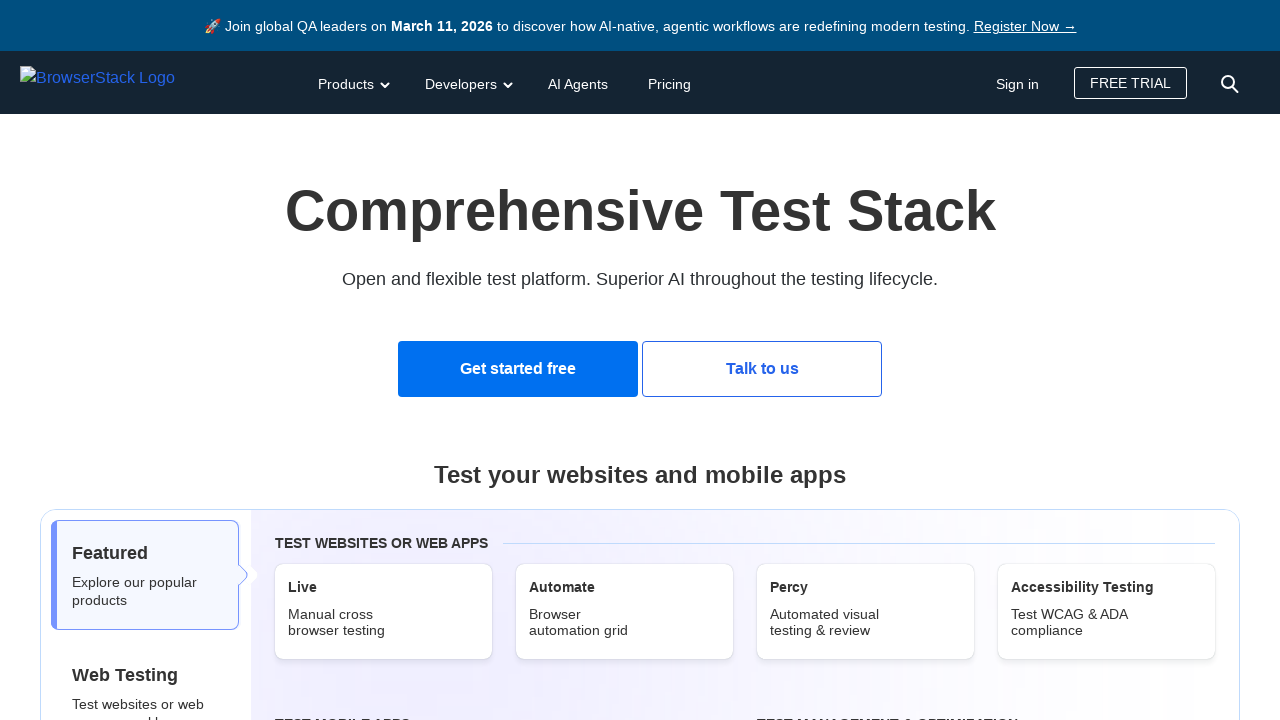

Hovered over Products menu link at (352, 82) on #products-dd-toggle
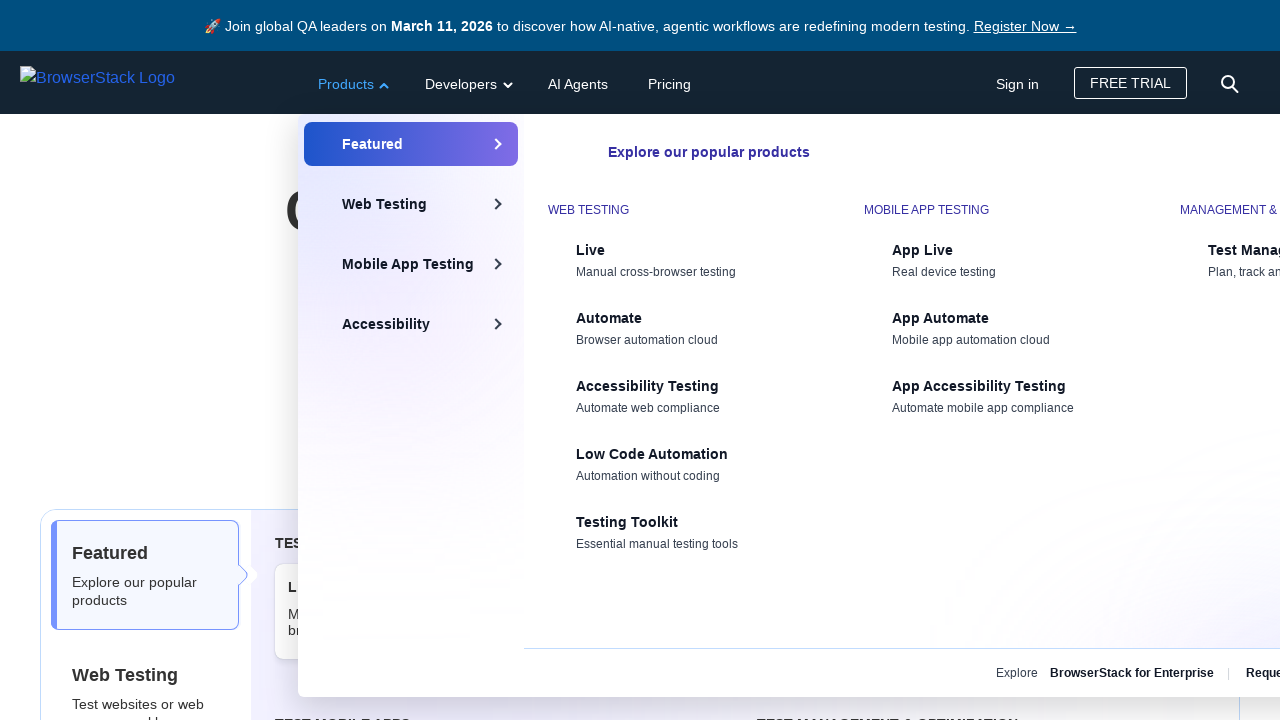

Waited for dropdown menu animation to complete
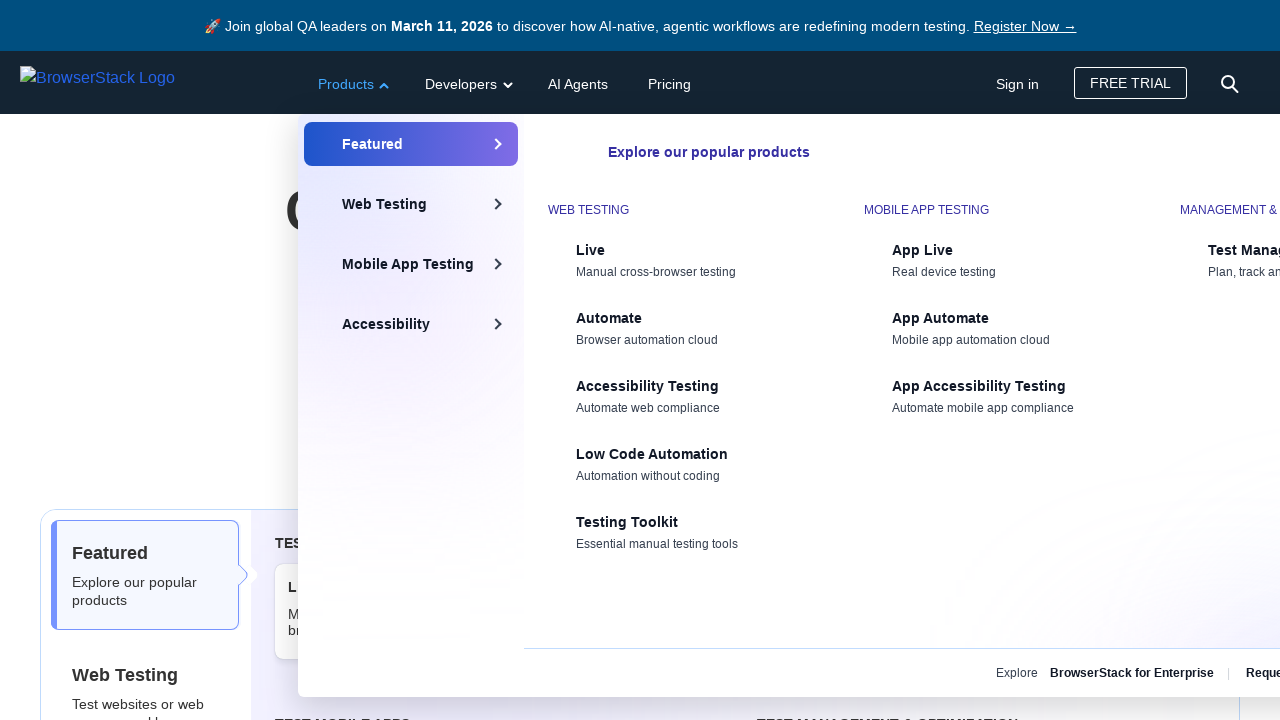

Clicked on Automate option from Products dropdown at (696, 318) on xpath=//div[@id='products-dd-tabpanel-1-inner-1']//span[.='Automate']
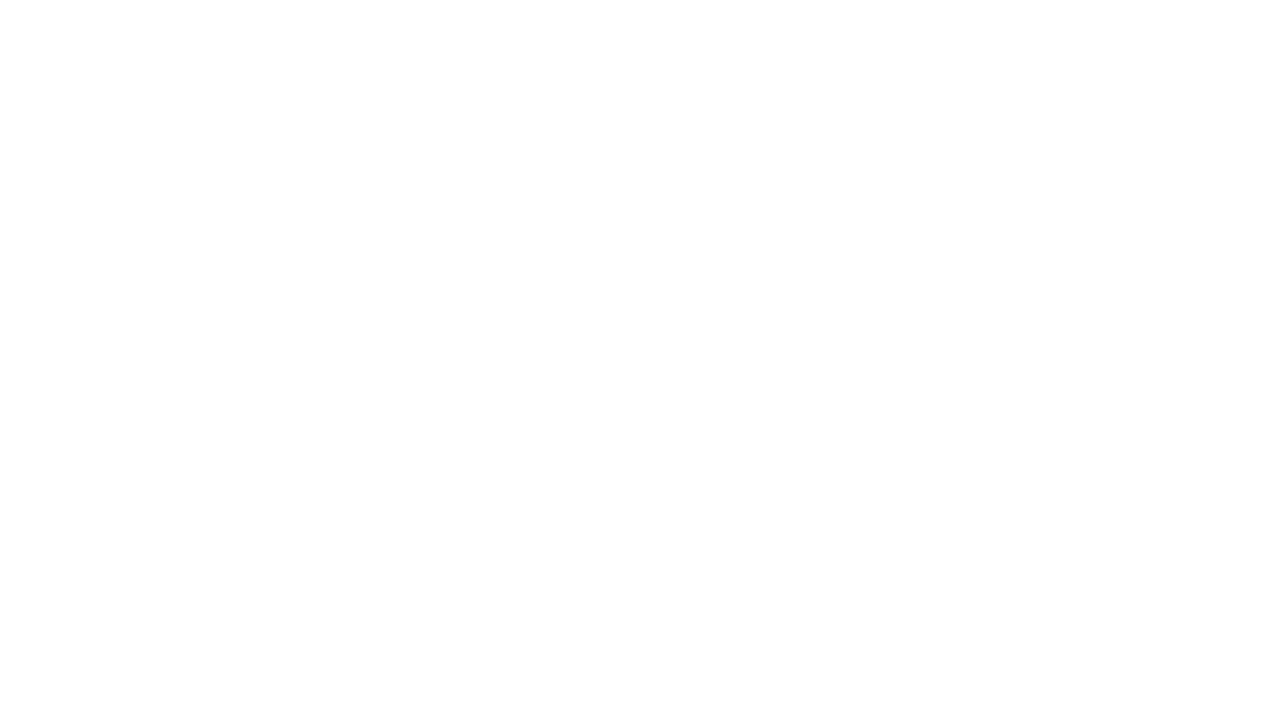

Page load completed after navigating to Automate
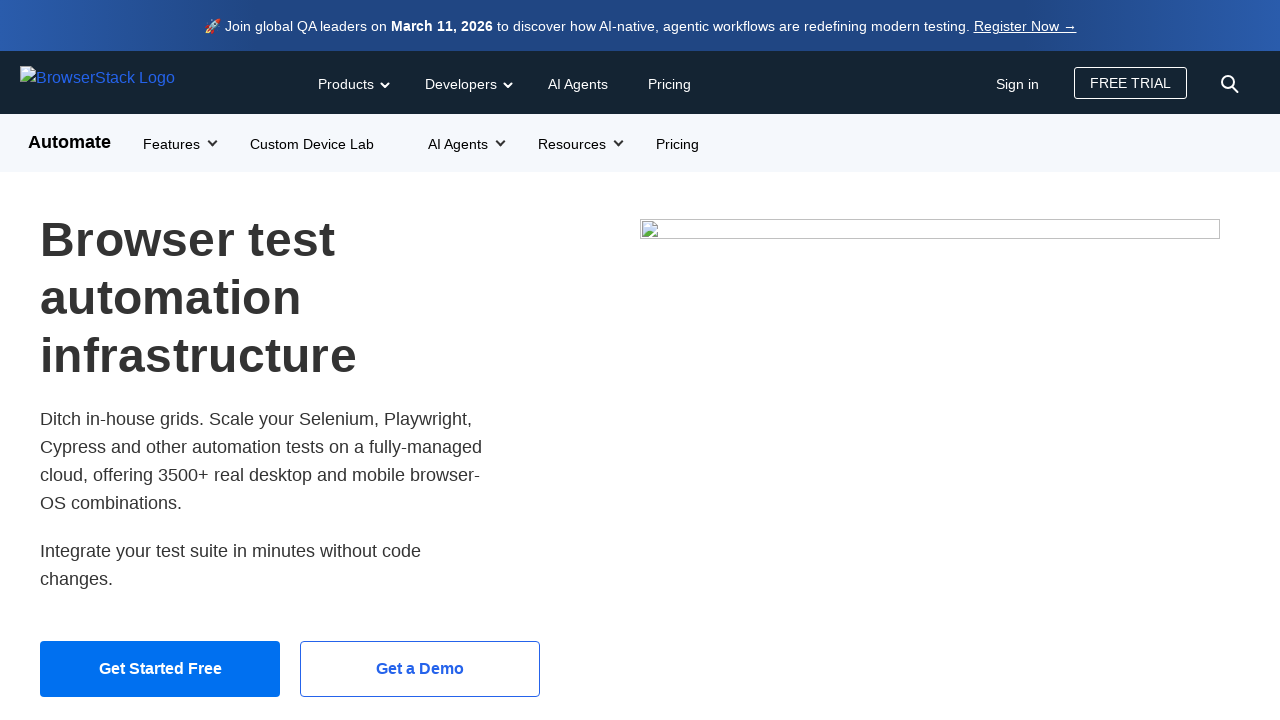

Verified URL contains 'automate': https://www.browserstack.com/automate
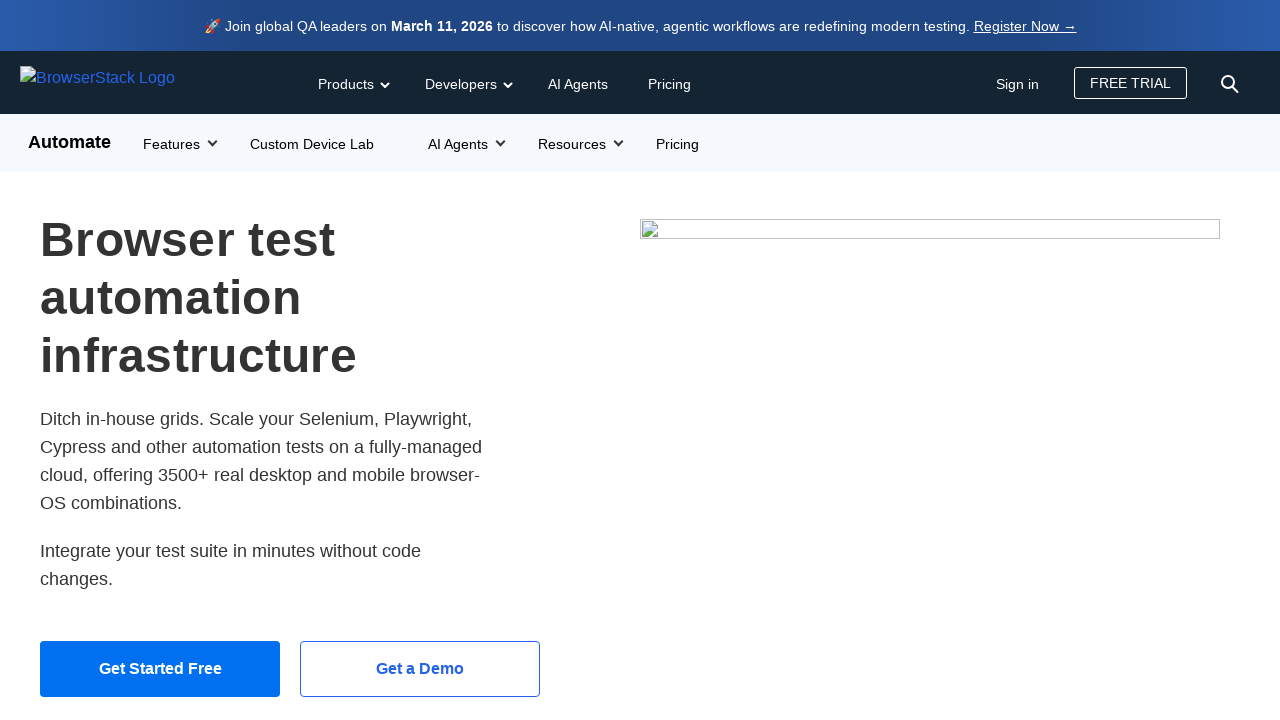

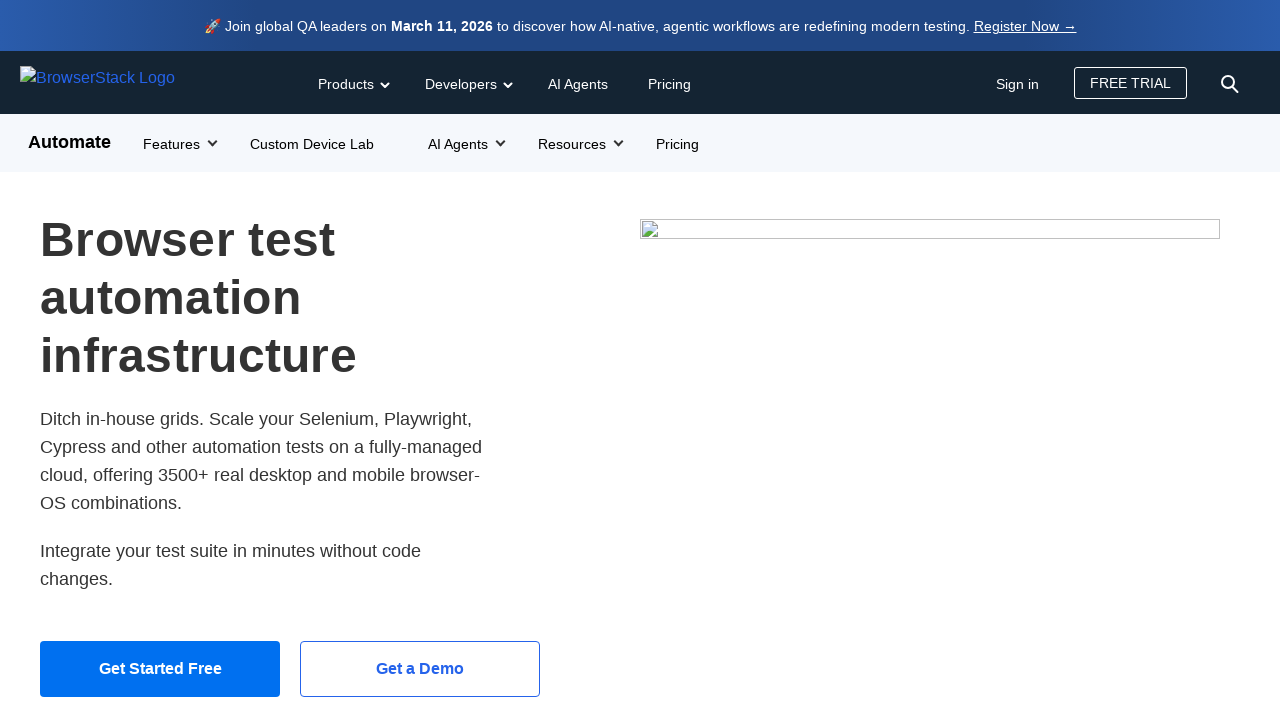